Tests that the number of flights displayed in the search results matches the count shown in the results header when searching Istanbul to Los Angeles

Starting URL: https://flights-app.pages.dev/

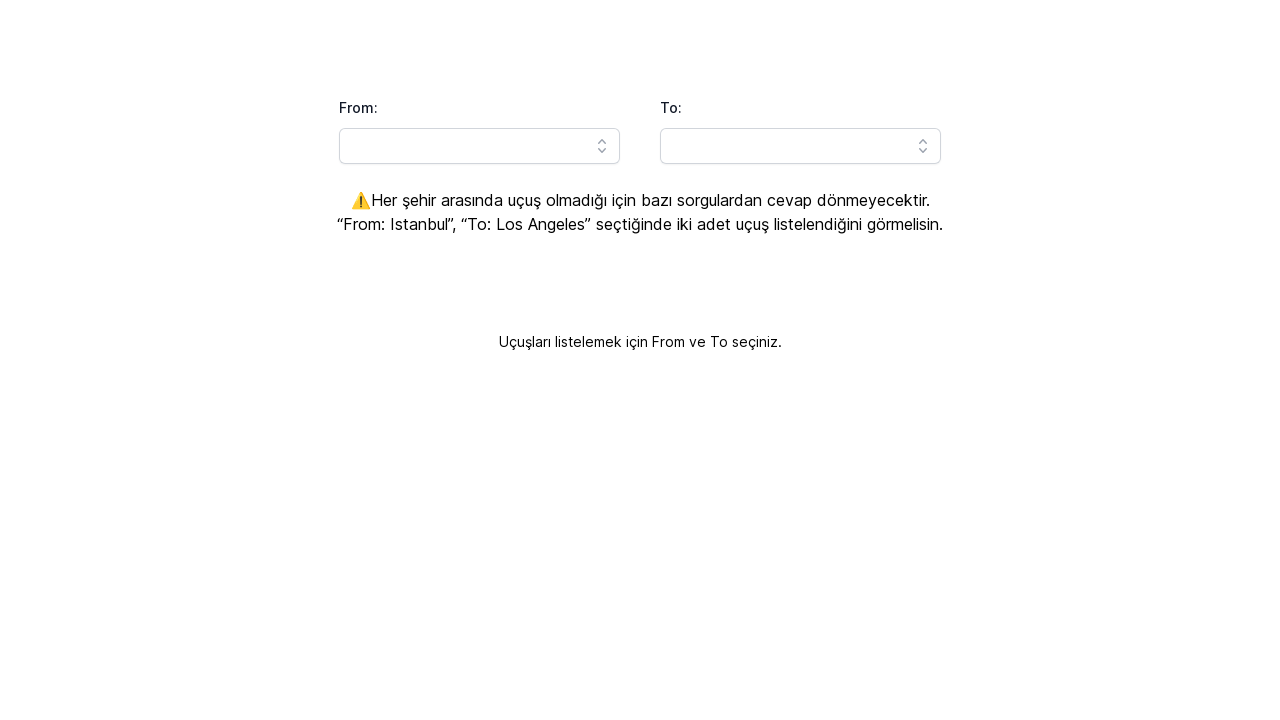

Filled origin city field with 'Istanbul' on [id="headlessui-combobox-input-:Rq9lla:"]
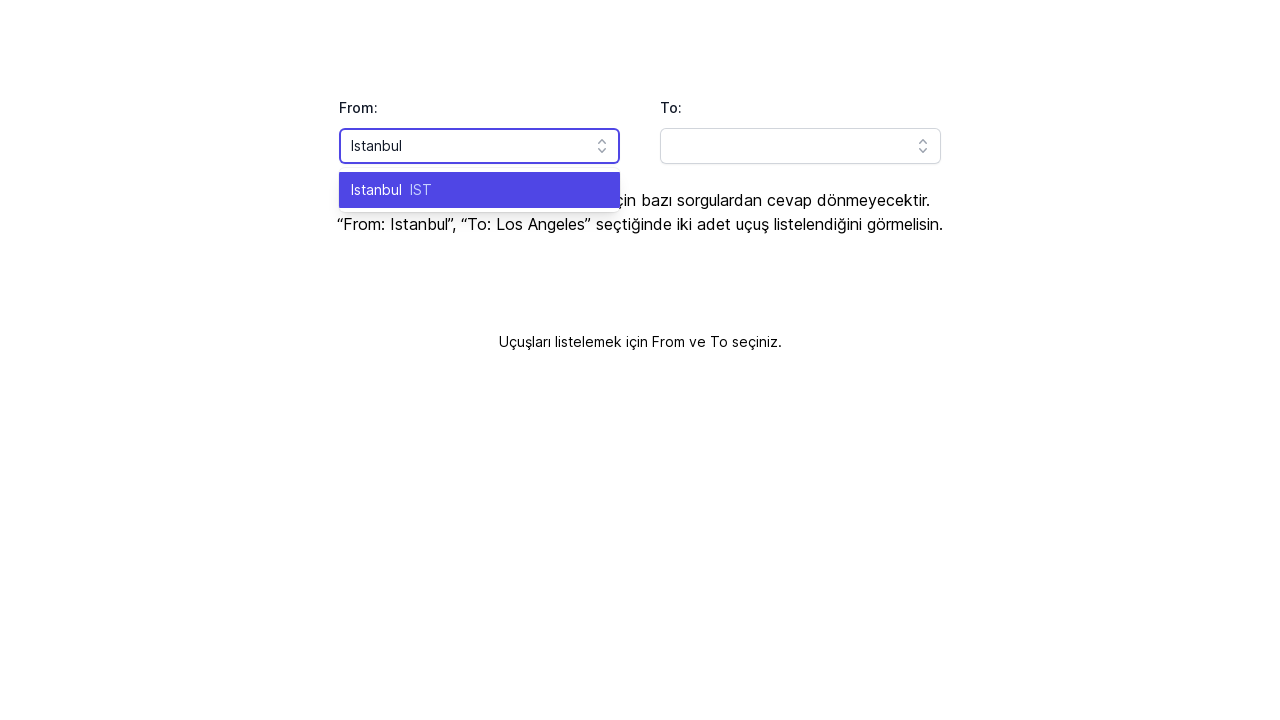

Selected Istanbul from dropdown at (376, 190) on text=Istanbul
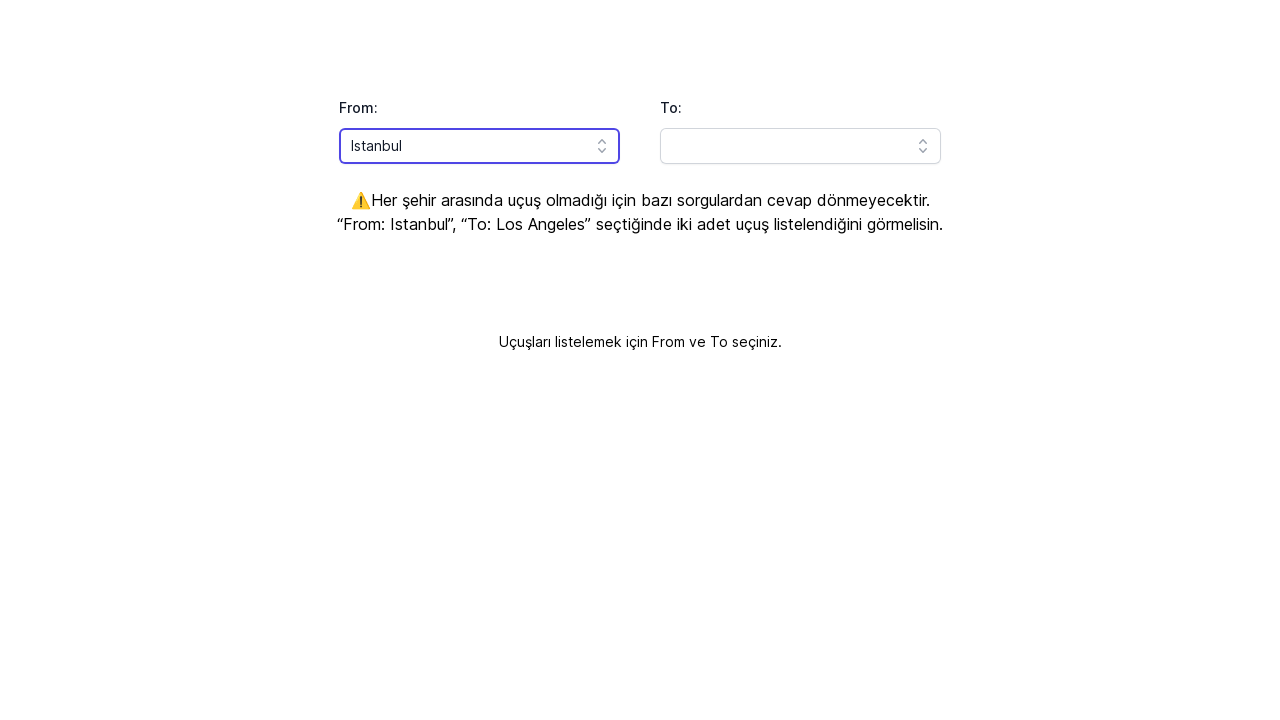

Filled destination city field with 'Los Angeles' on [id="headlessui-combobox-input-:Rqhlla:"]
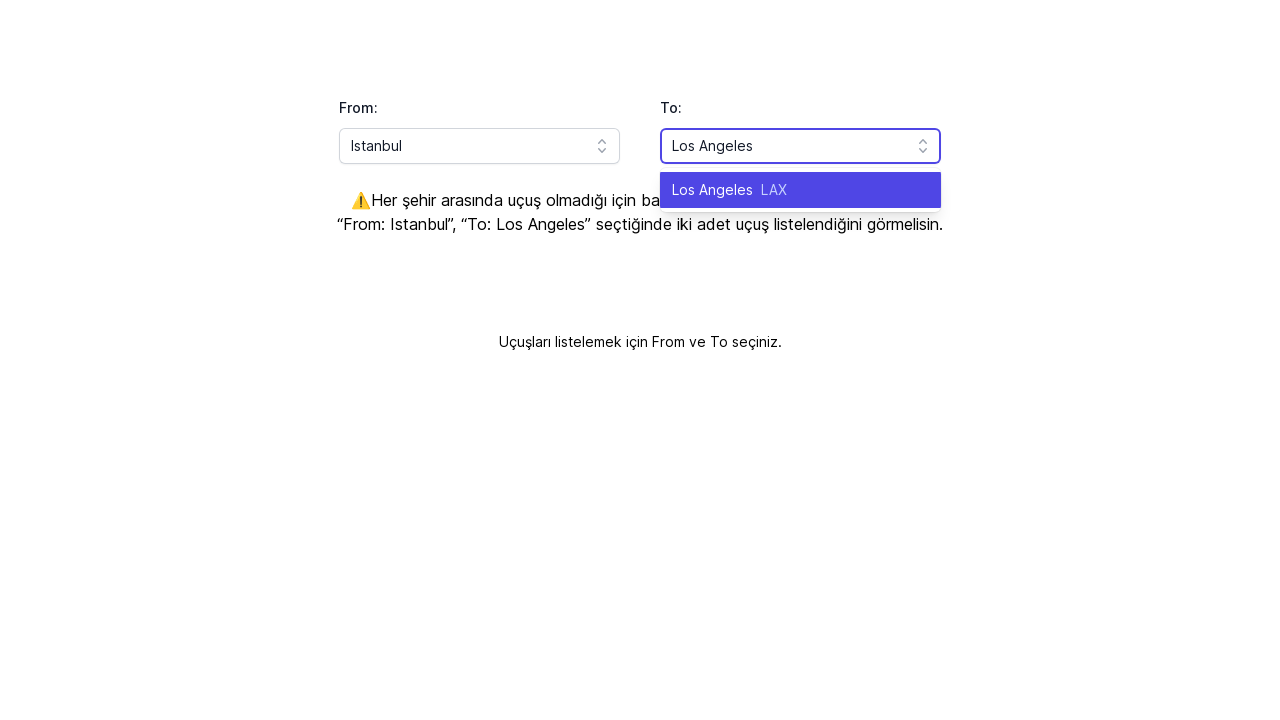

Selected Los Angeles from dropdown at (712, 190) on text=Los Angeles
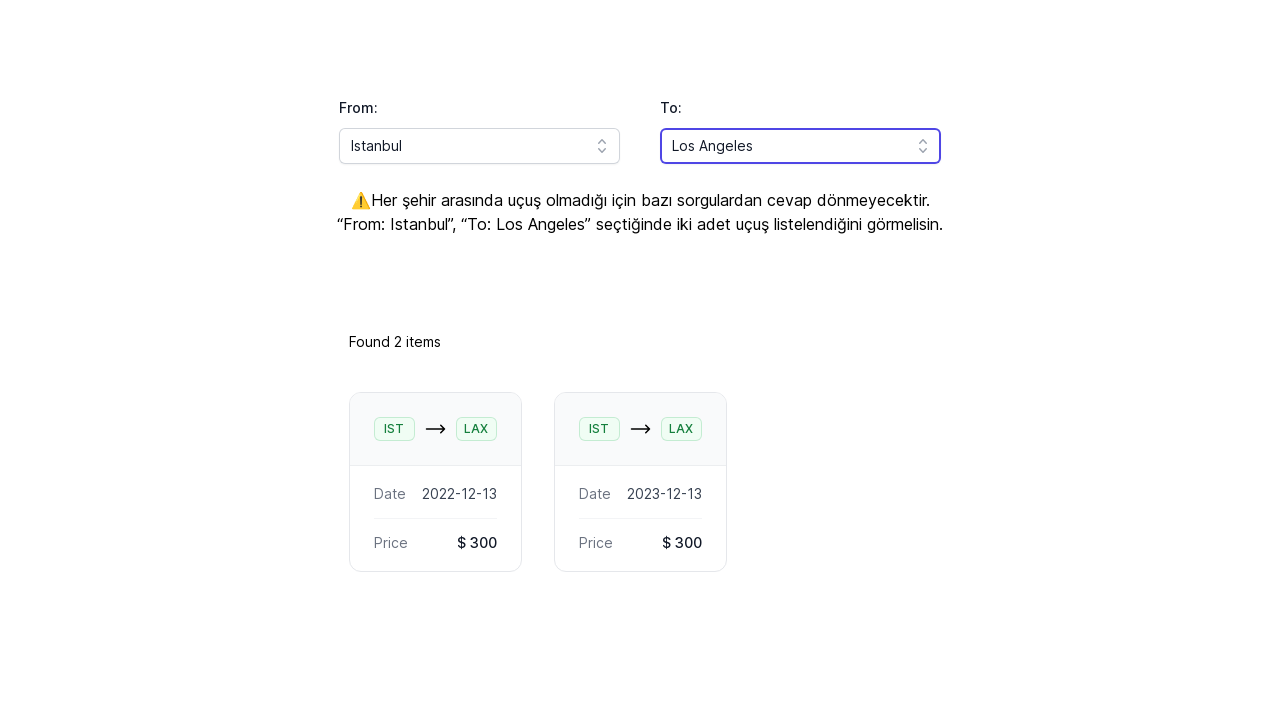

Search results container loaded
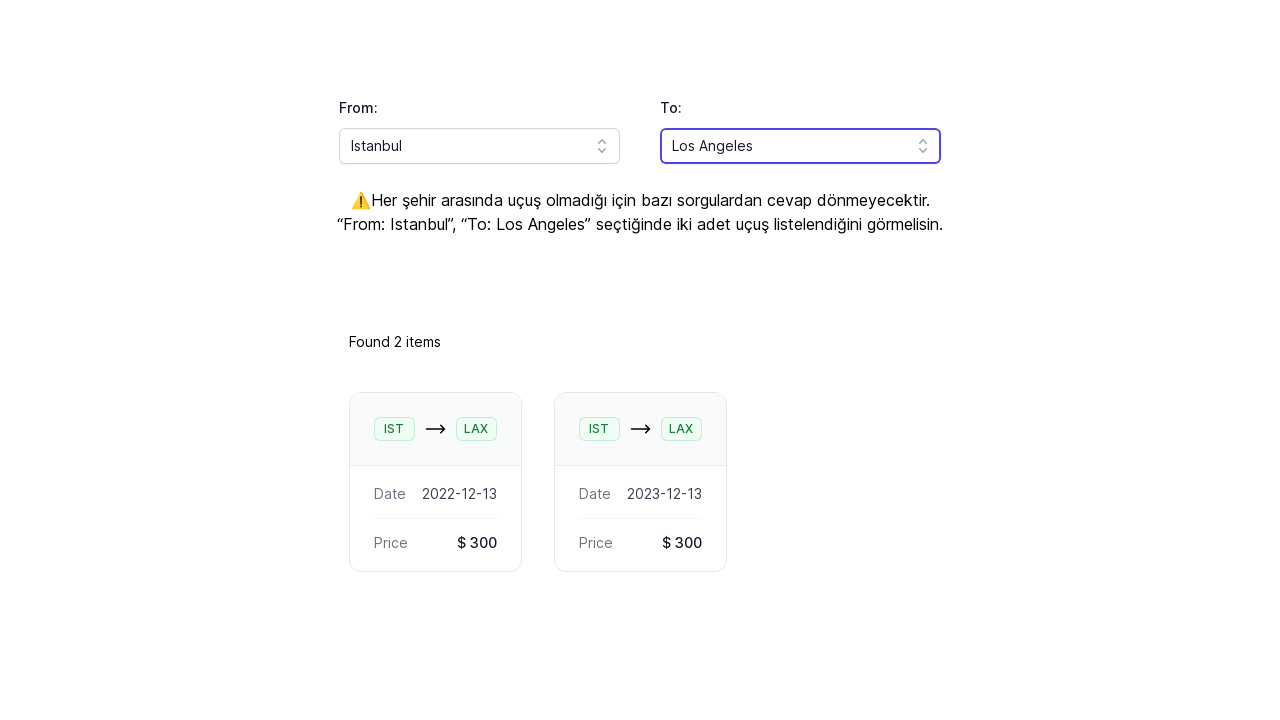

Flight items grid loaded with search results
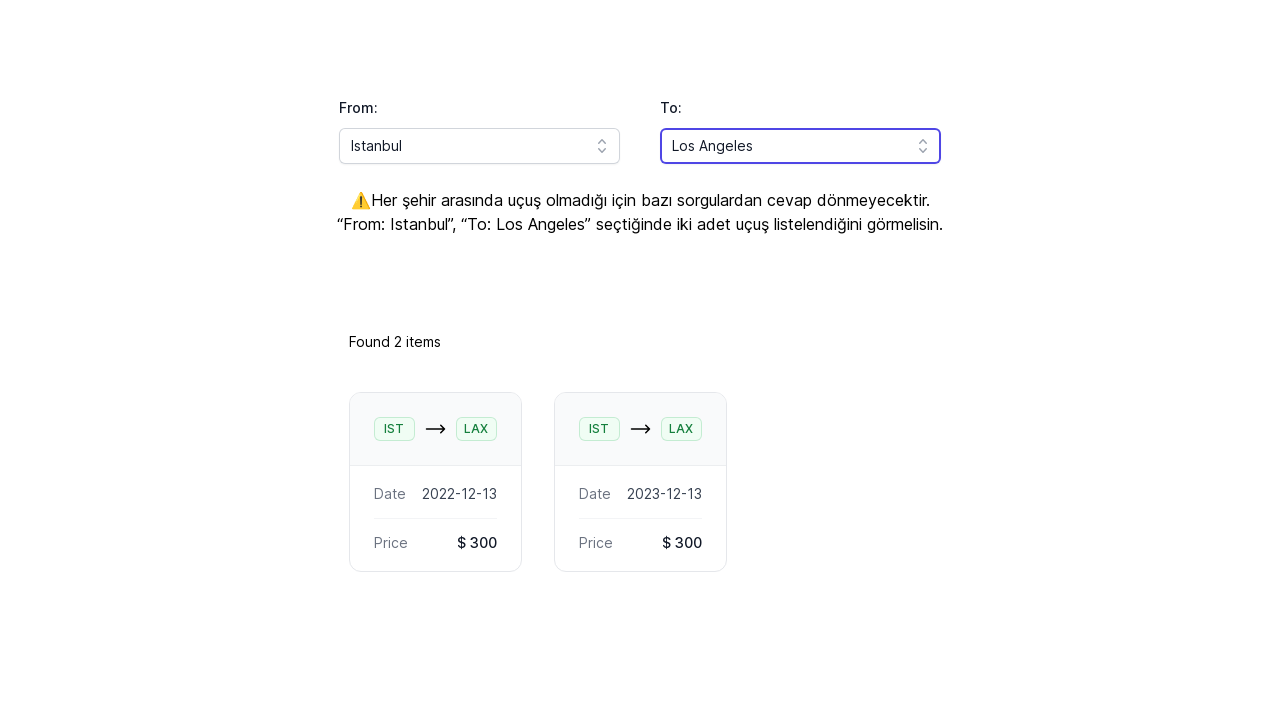

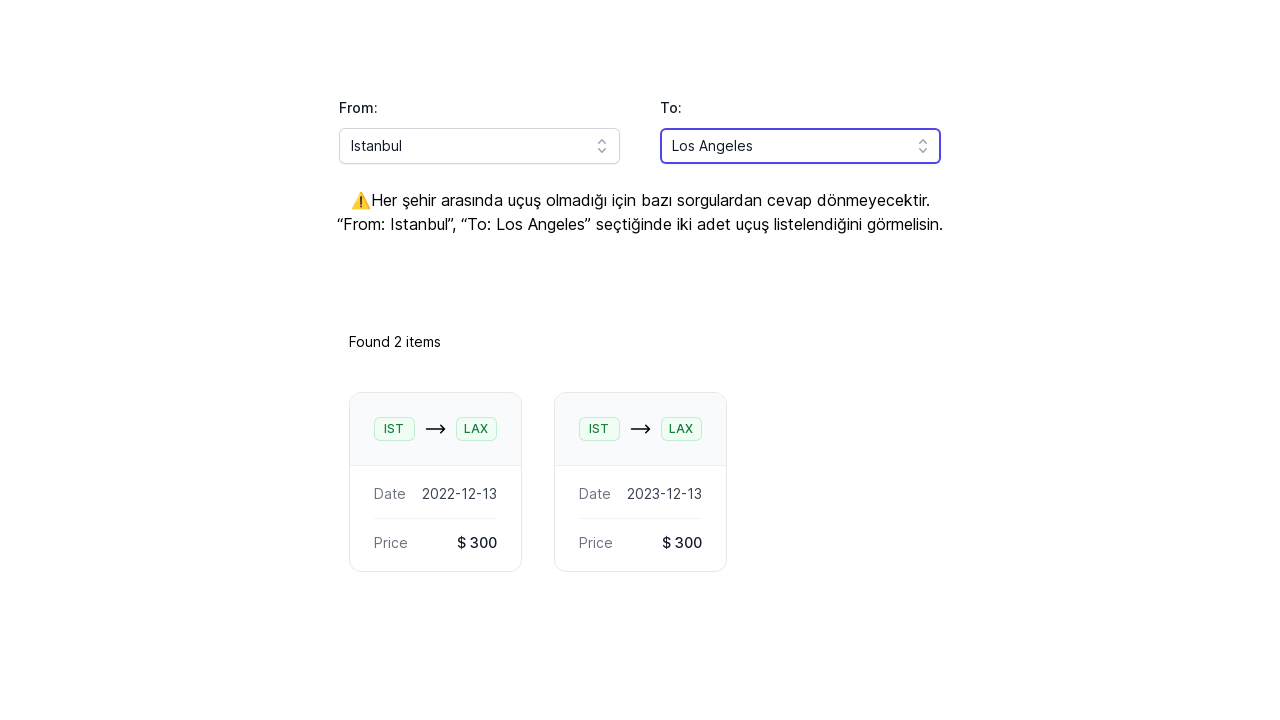